Tests right-click (context click) functionality on a button element at the DemoQA buttons page

Starting URL: https://demoqa.com/buttons

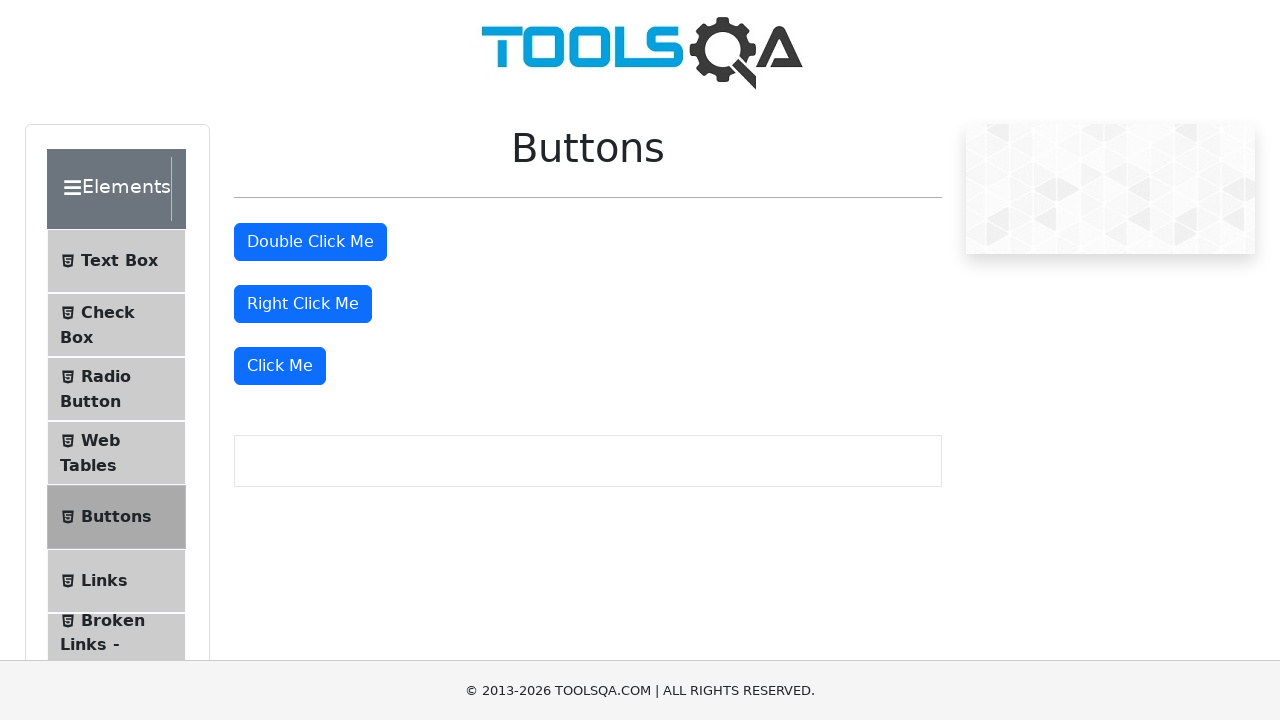

Right-click button is visible on DemoQA buttons page
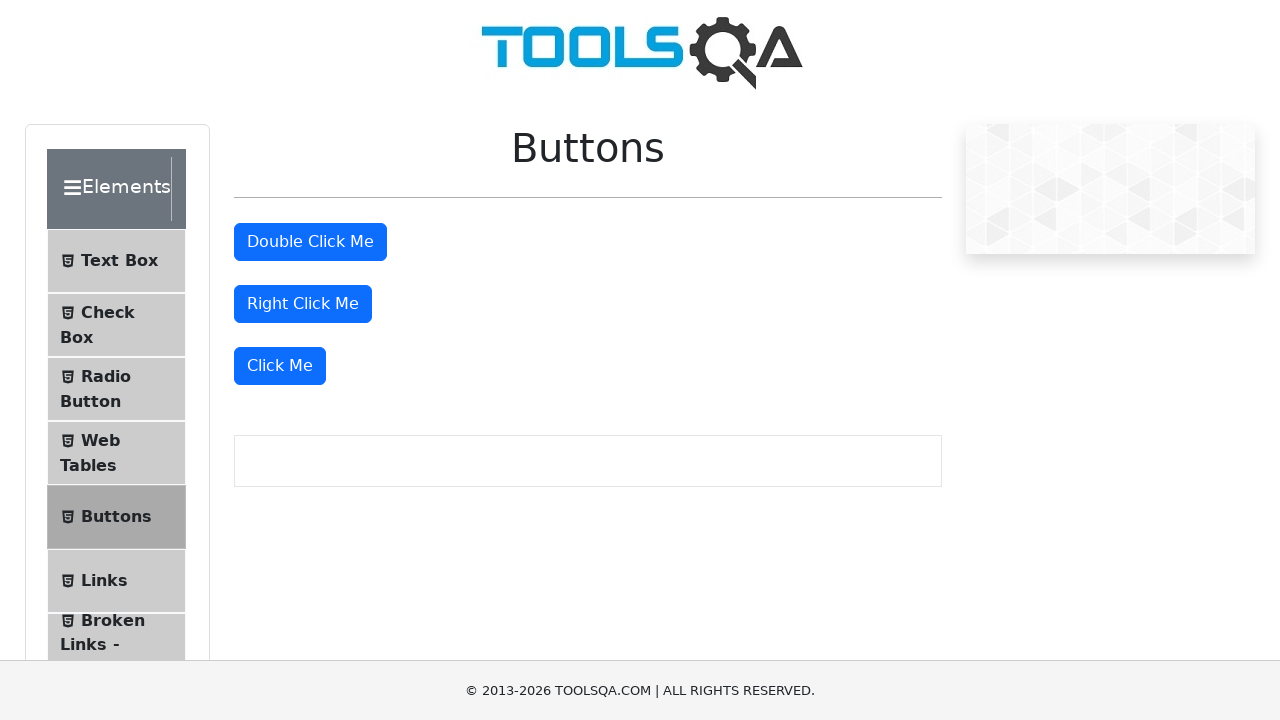

Performed right-click on the right-click button at (303, 304) on #rightClickBtn
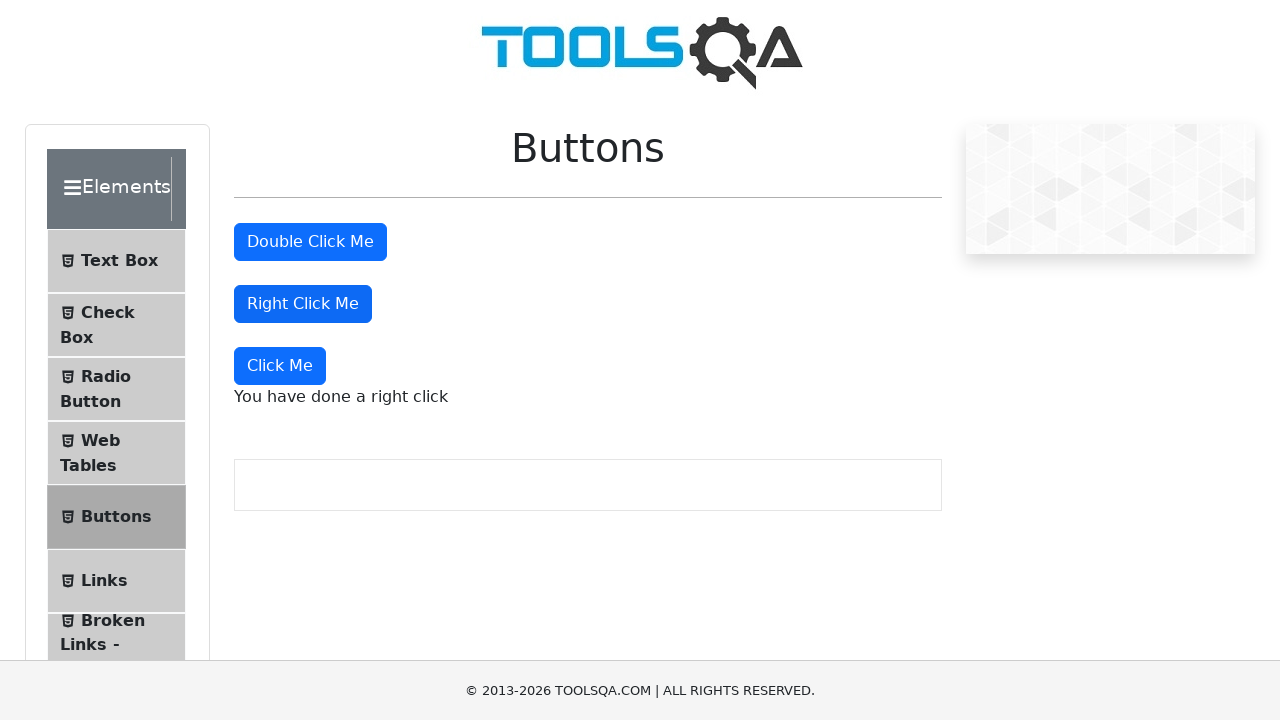

Context menu message appeared confirming right-click was successful
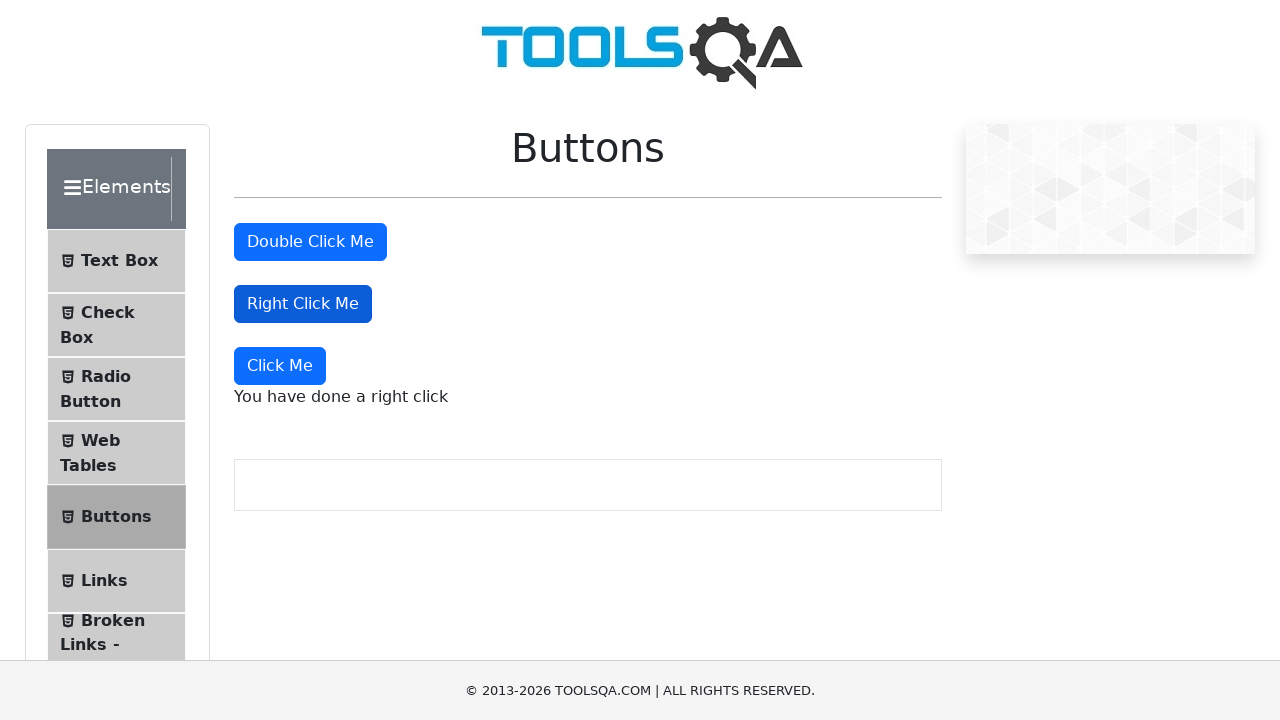

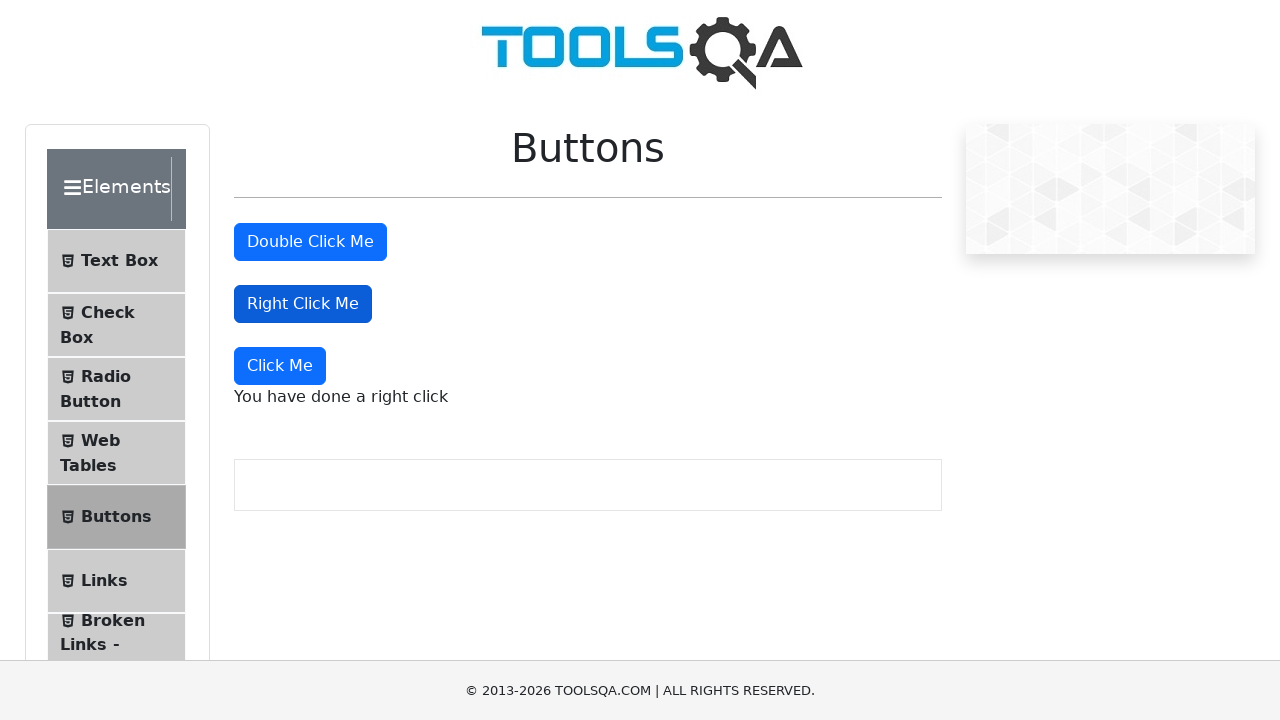